Tests the bingo card generator by entering a player name in the text box, clicking the generate button, and verifying that a bingo card is displayed.

Starting URL: https://mercantech.github.io/Banko/

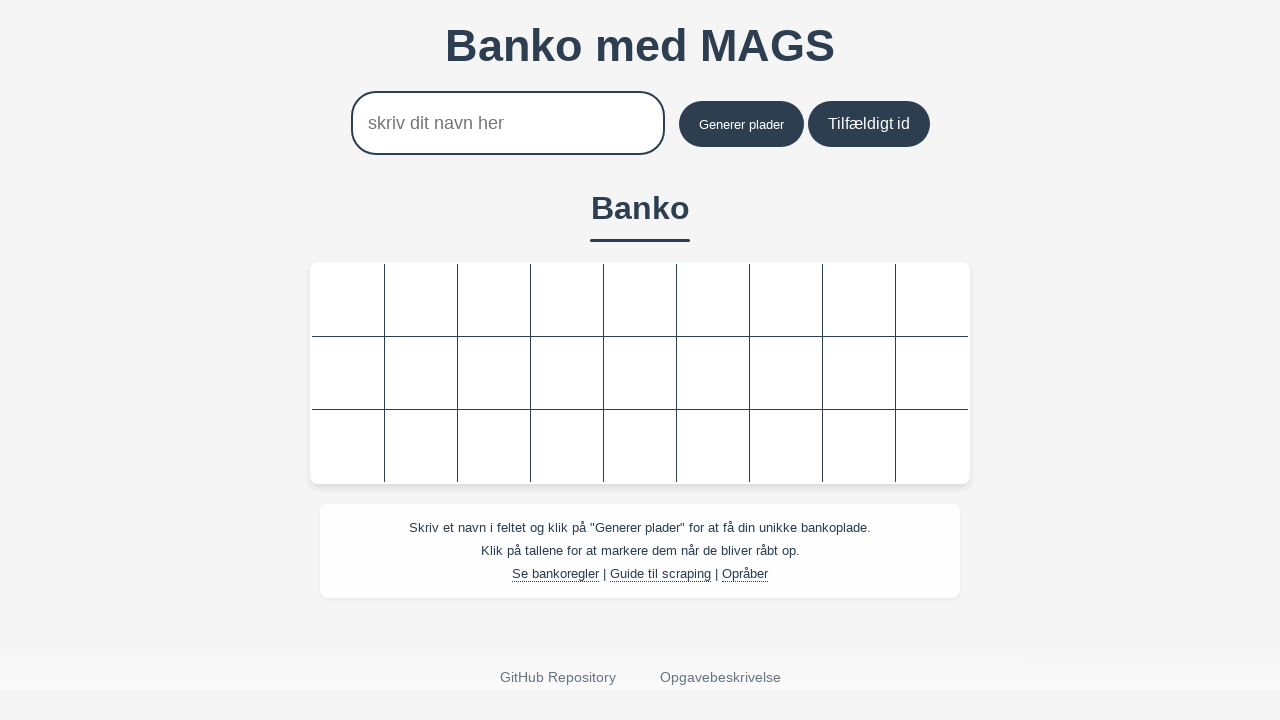

Text input field loaded
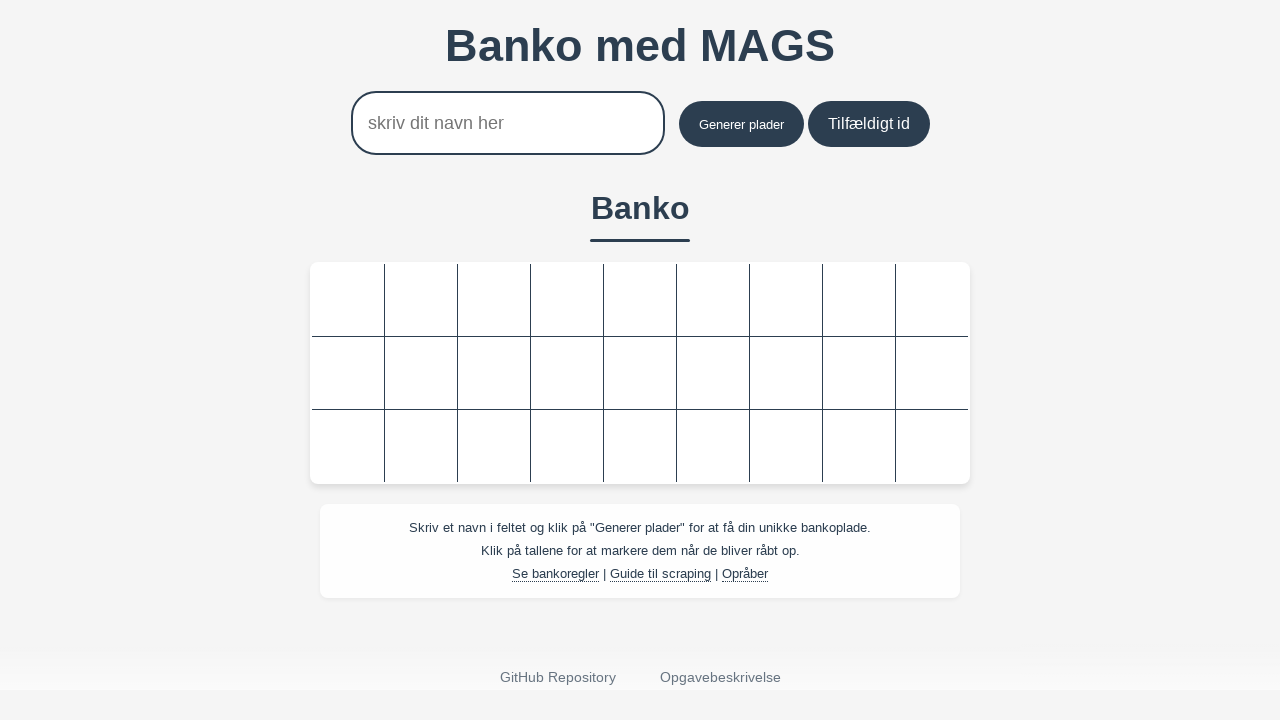

Entered player name 'player_test_2024' in text field on #tekstboks
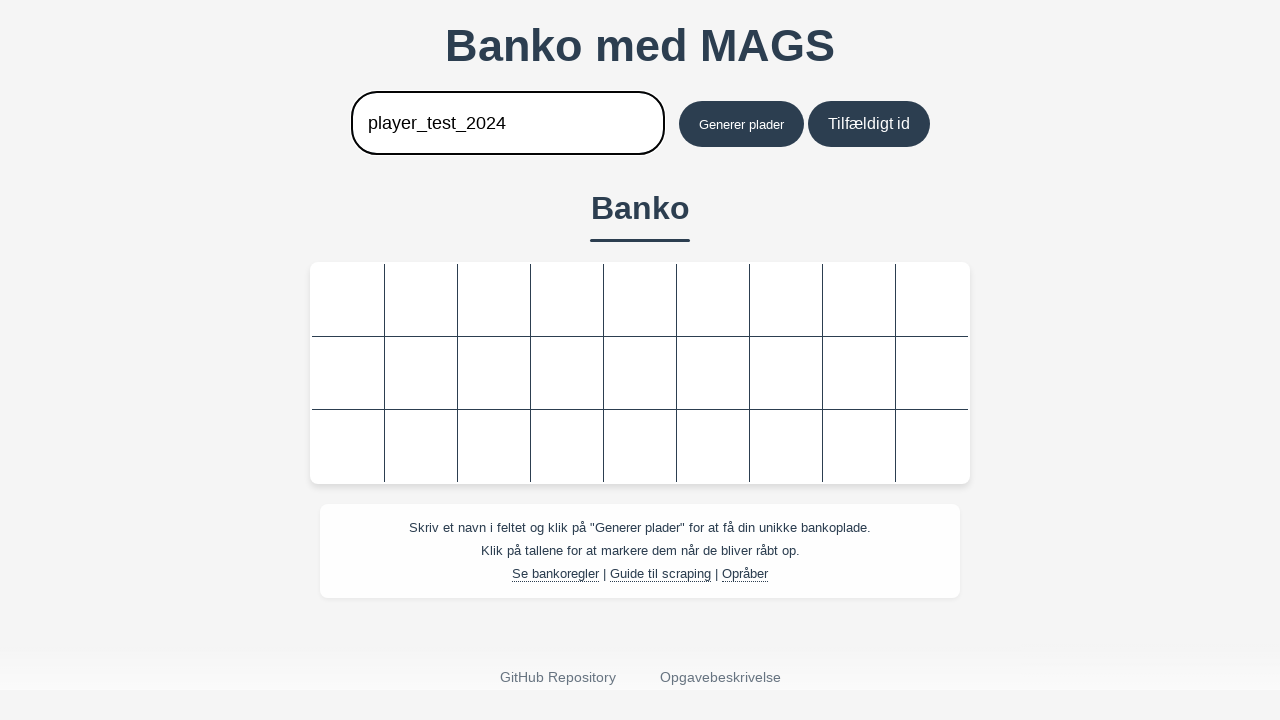

Clicked generate button to create bingo card at (741, 124) on #knap
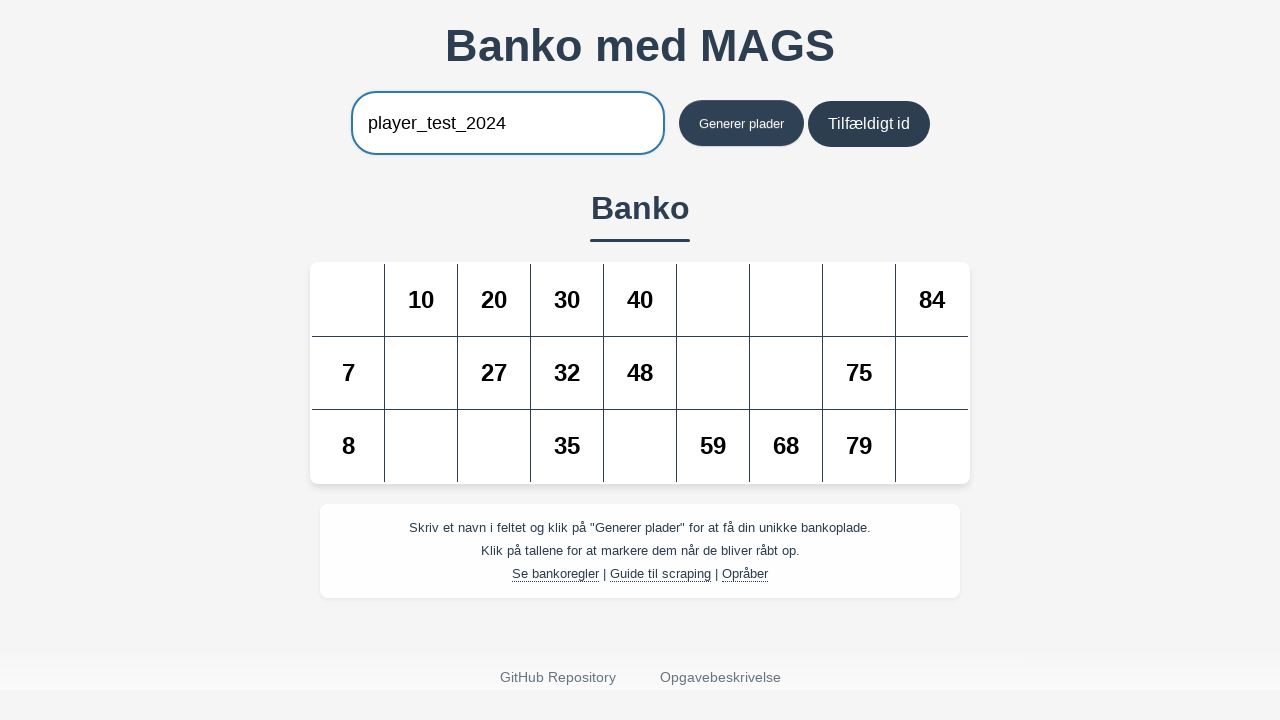

Bingo card generated and displayed successfully
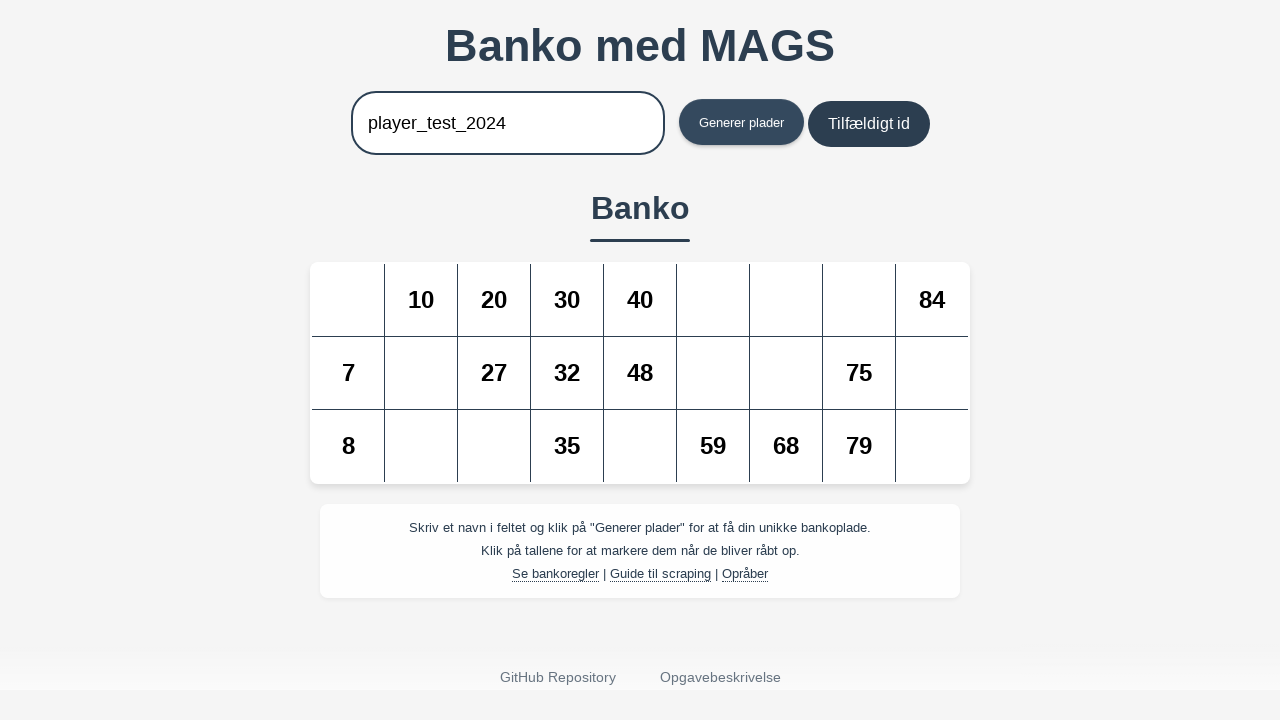

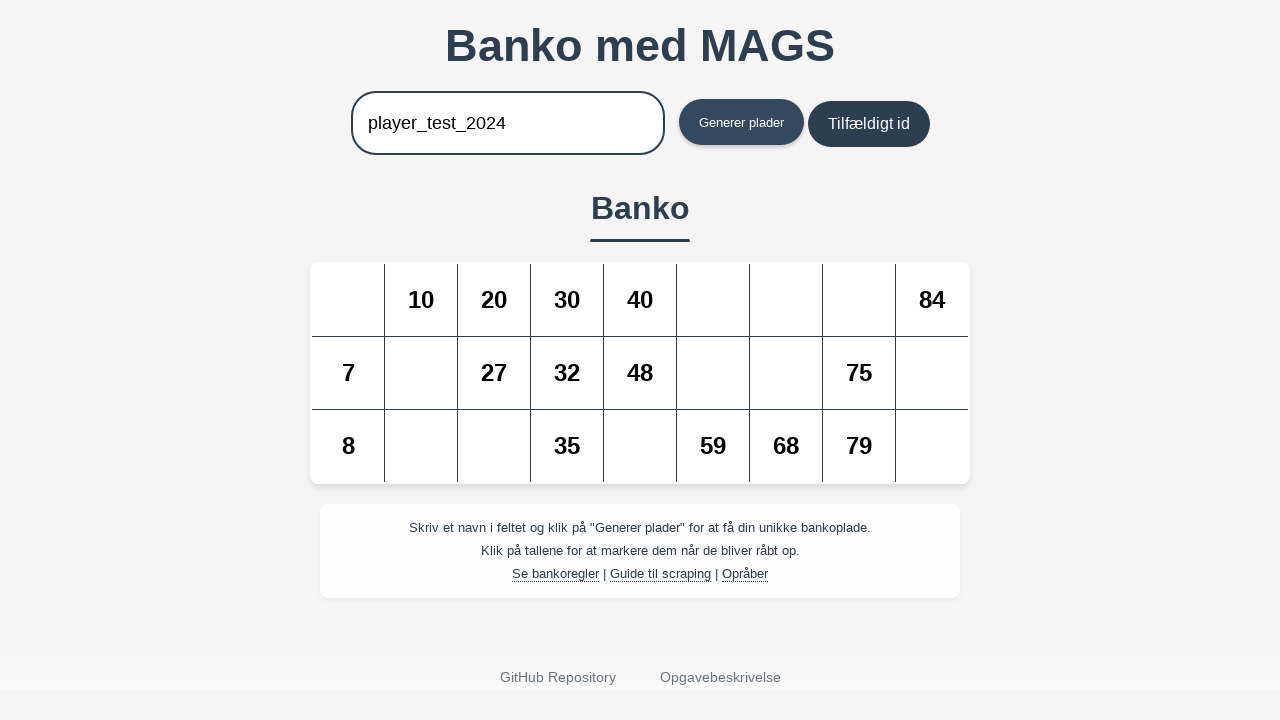